Navigates to the MiceTribe homepage and waits for initial page load

Starting URL: https://micetribe.com/

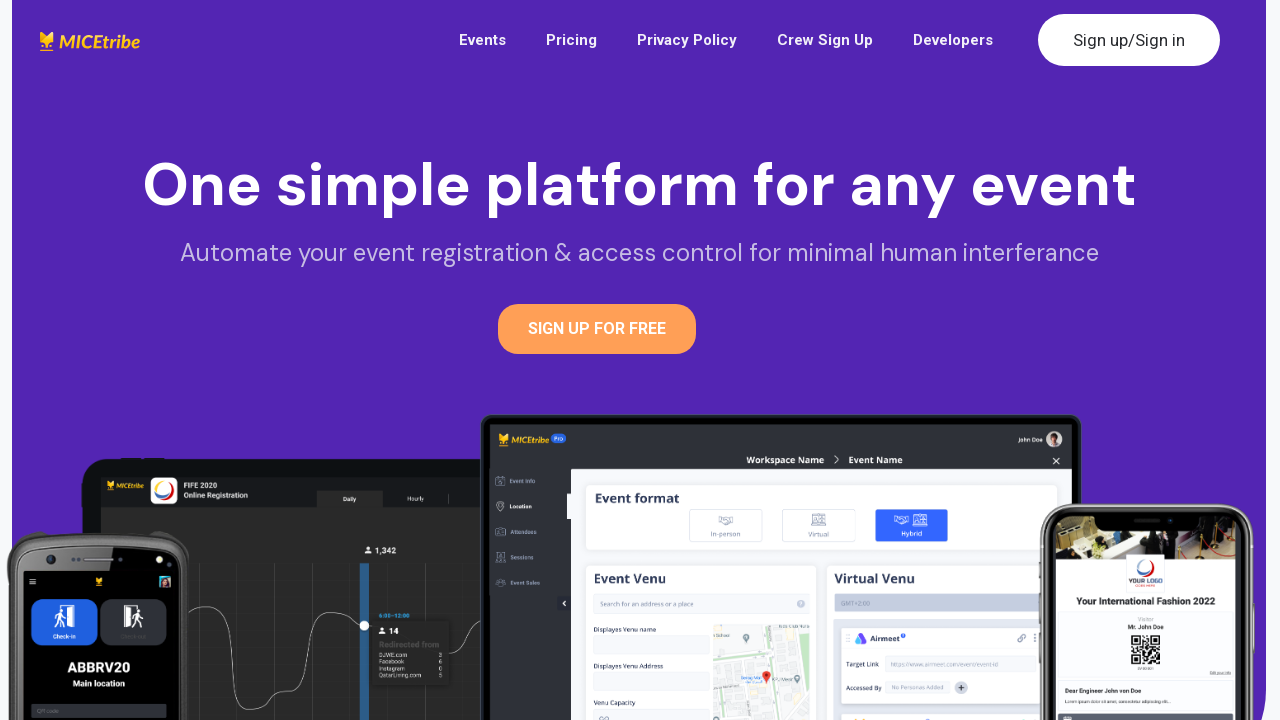

Navigated to MiceTribe homepage and waited for initial page load
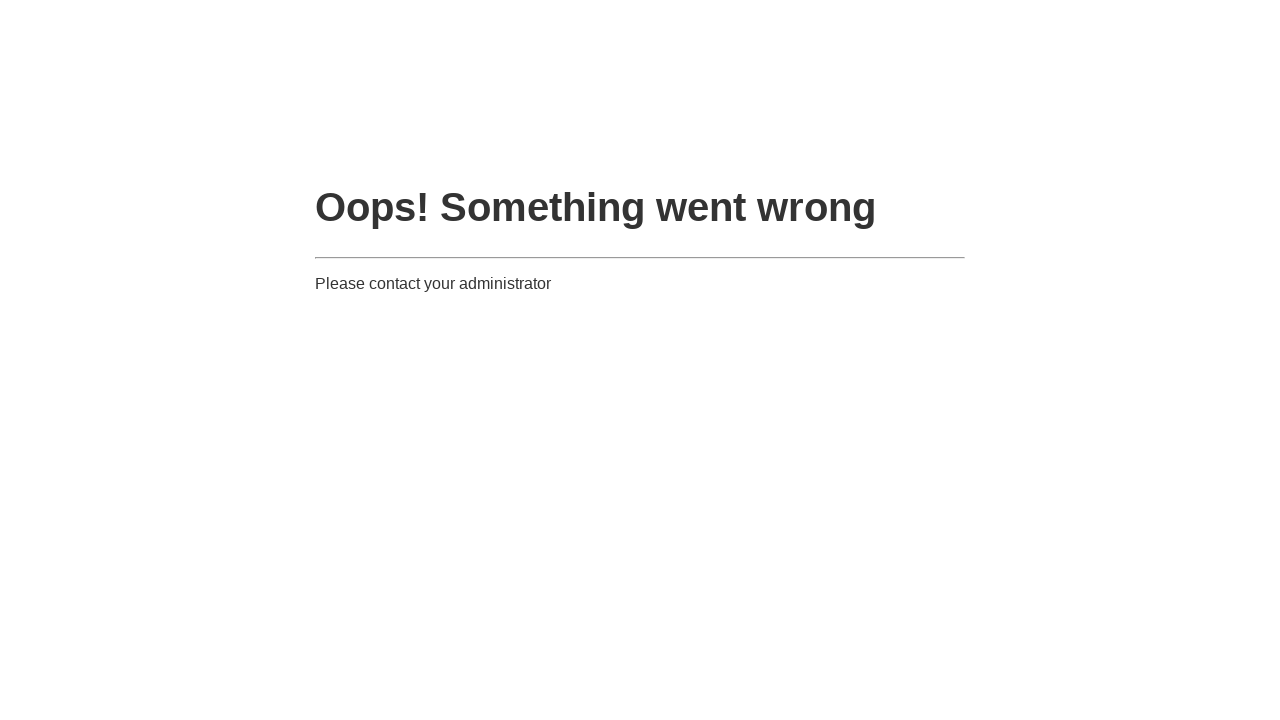

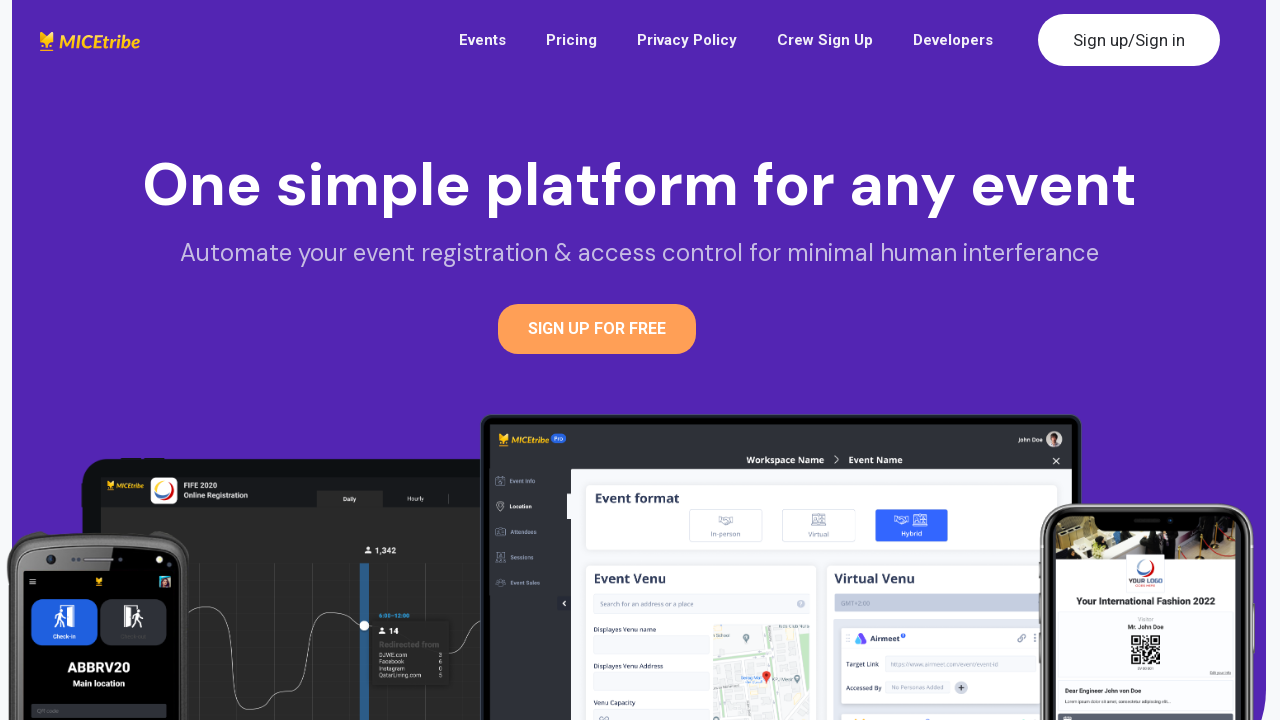